Tests file upload functionality by uploading a file and submitting the form. Creates a temporary test file for the upload.

Starting URL: http://the-internet.herokuapp.com/upload

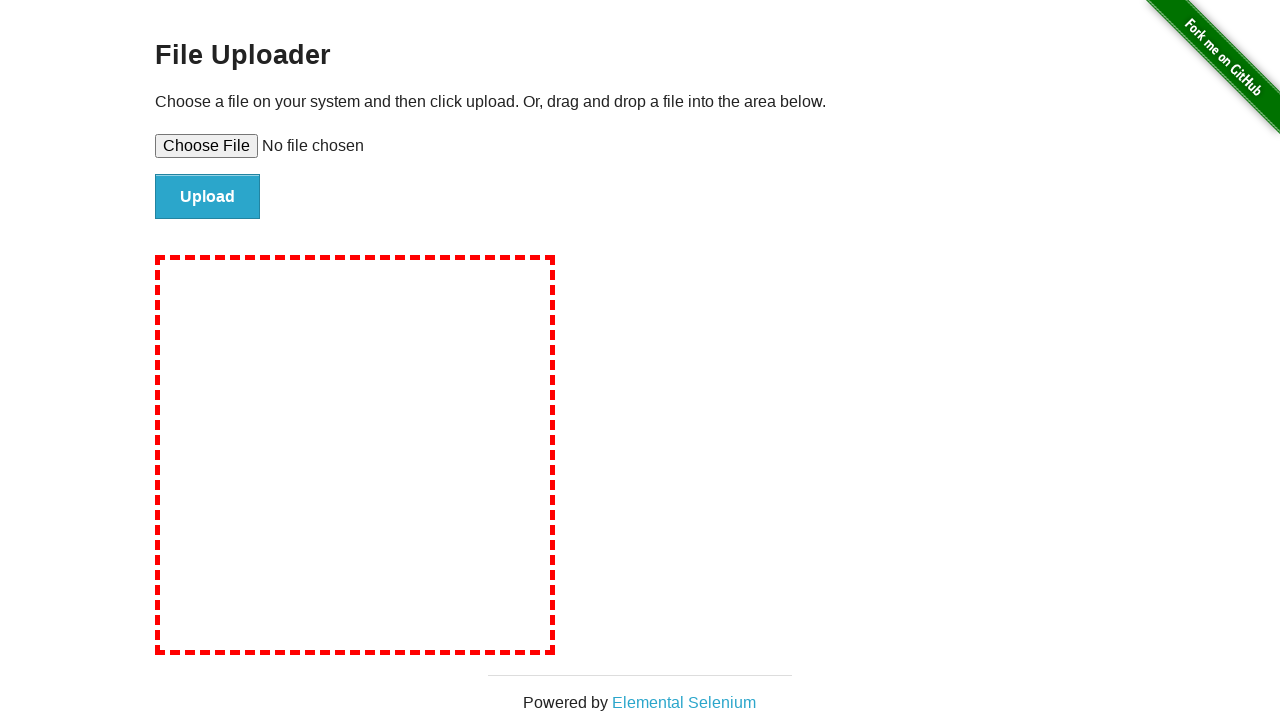

Created temporary test file for upload
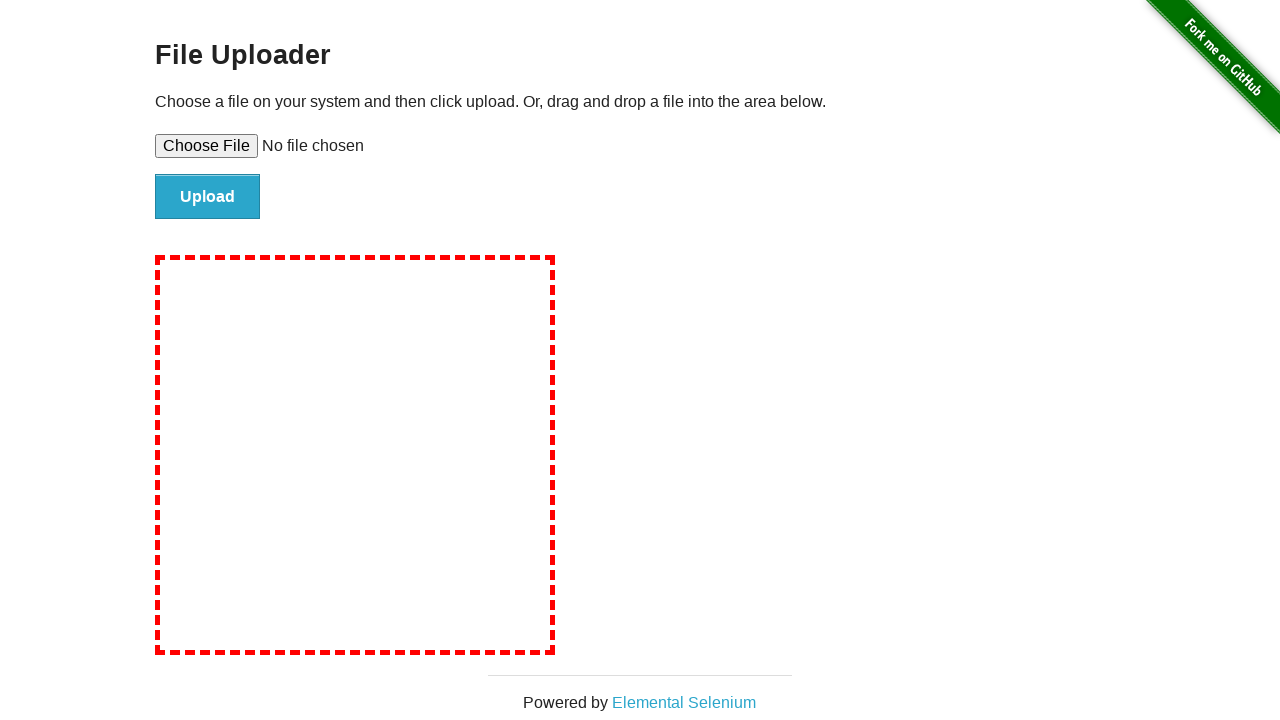

Set input file to temporary test file
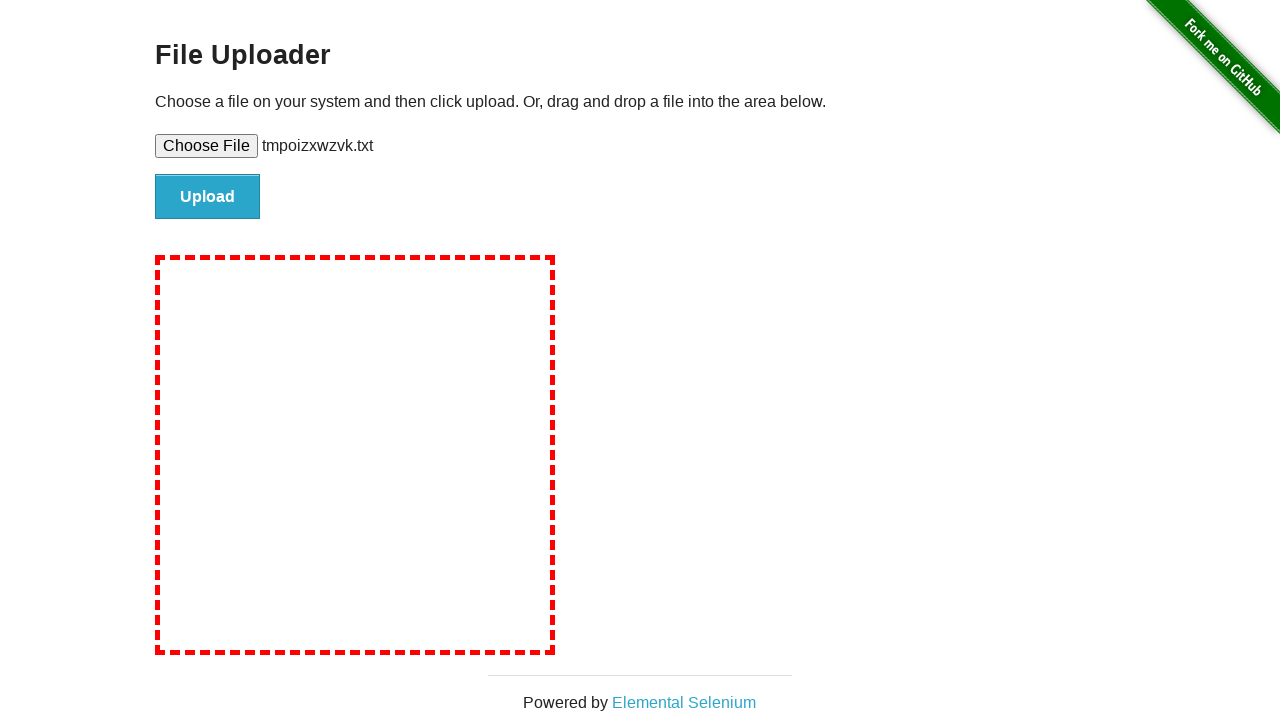

Clicked file upload submit button at (208, 197) on #file-submit
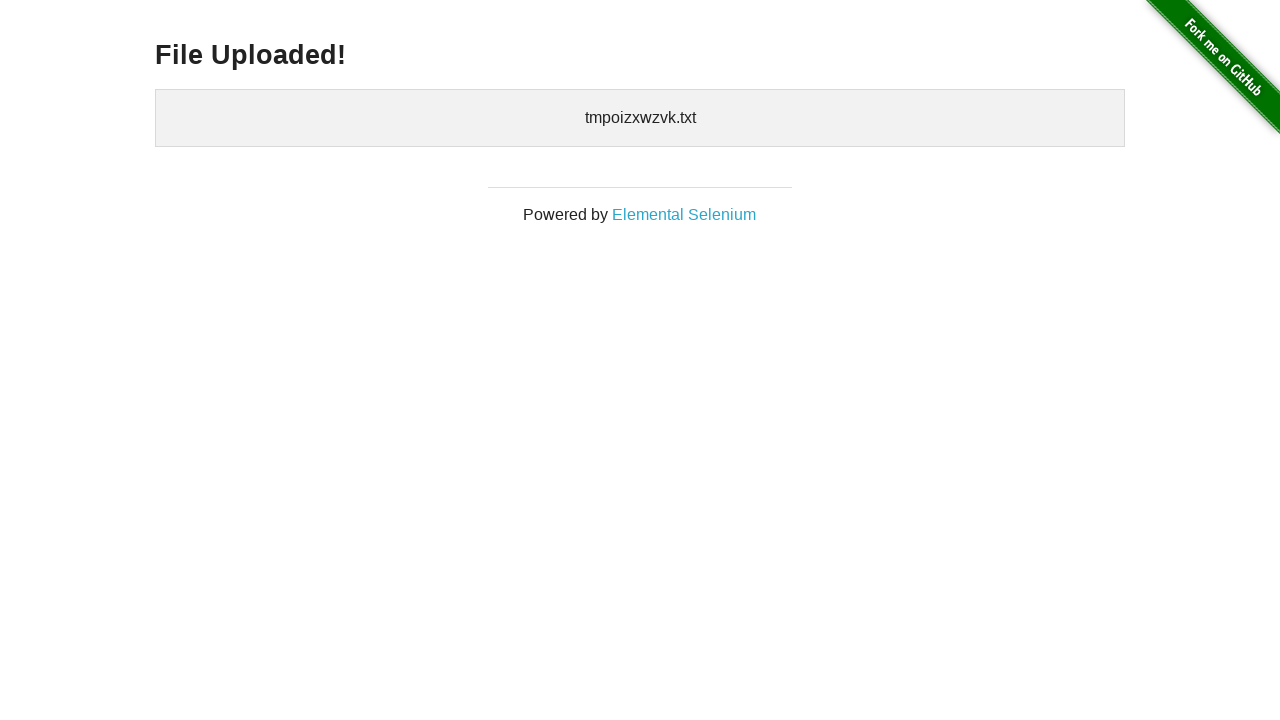

Upload confirmation page loaded with h3 element visible
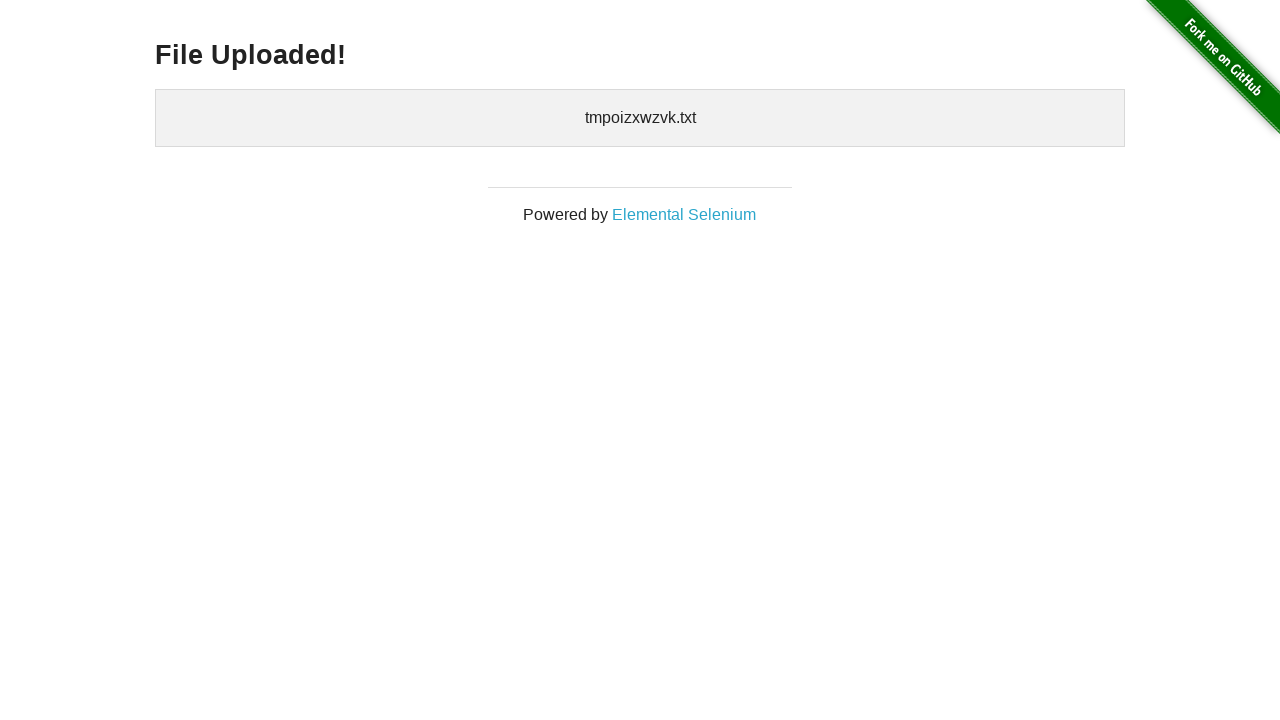

Cleaned up temporary test file
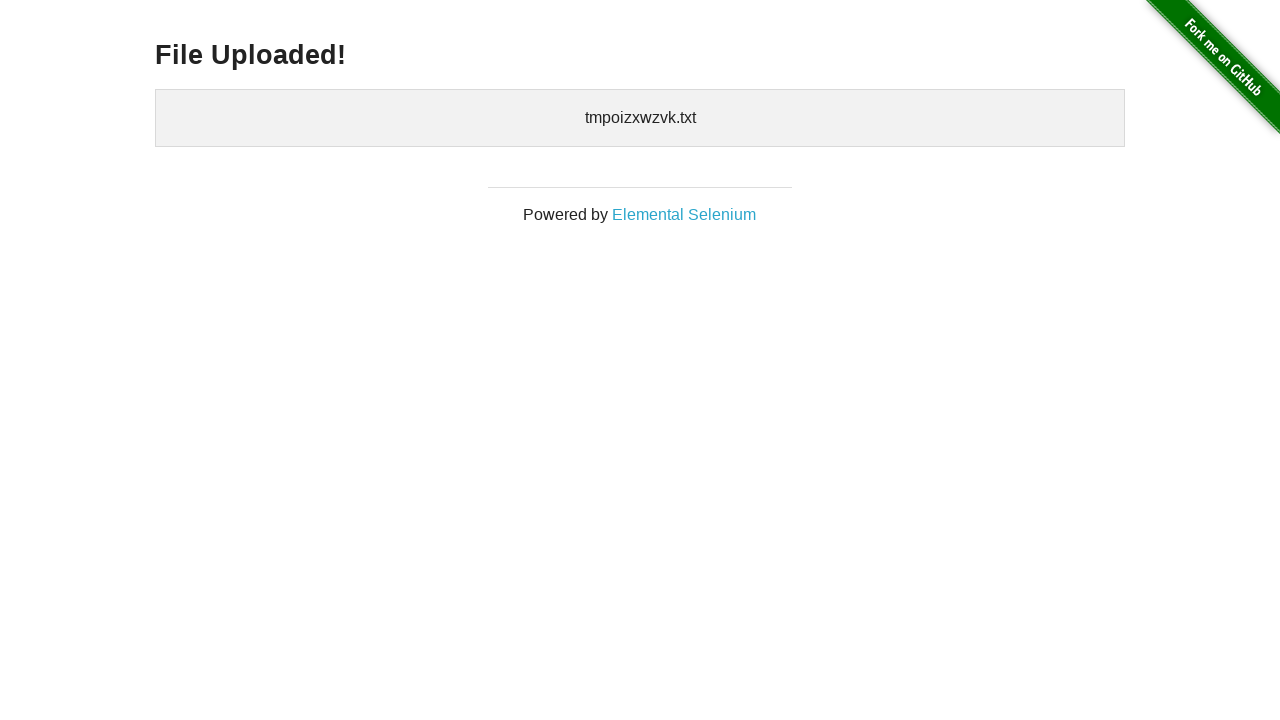

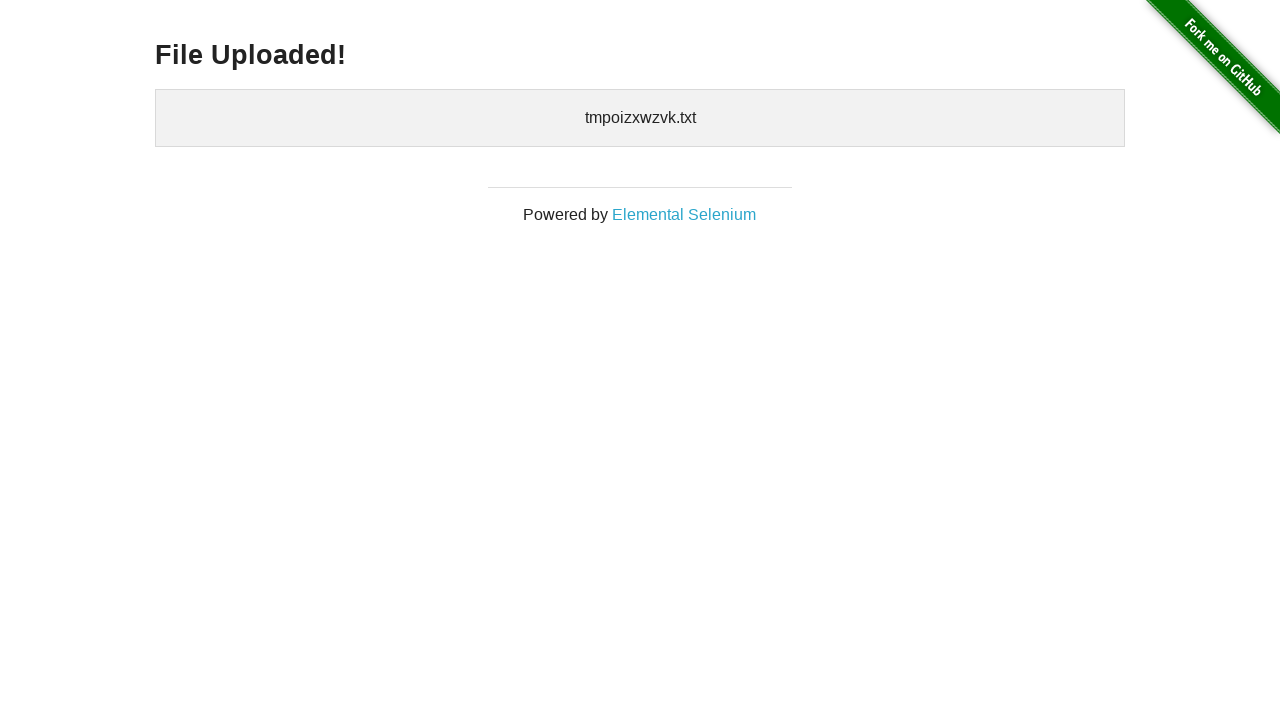